Navigates to the Coinext cryptocurrency trading platform and waits for the page to load

Starting URL: https://trade.coinext.com.br/trade.html

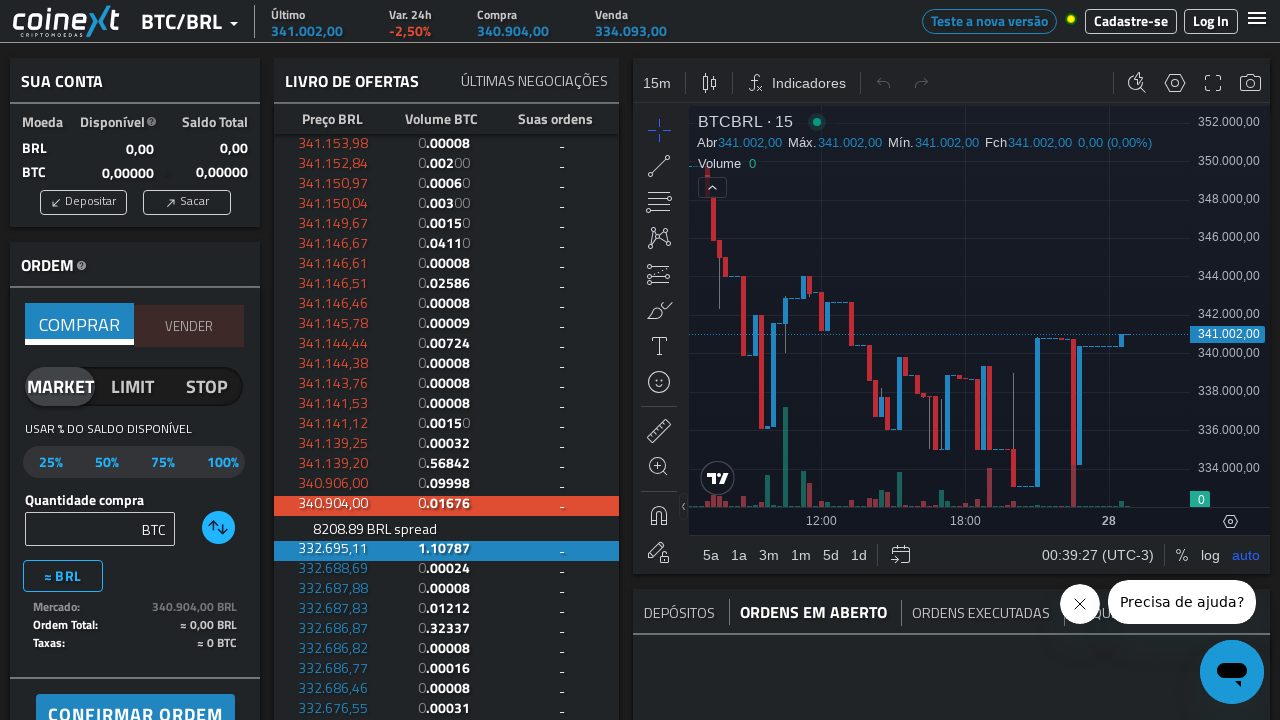

Waited for Coinext trading page to load (DOM content loaded)
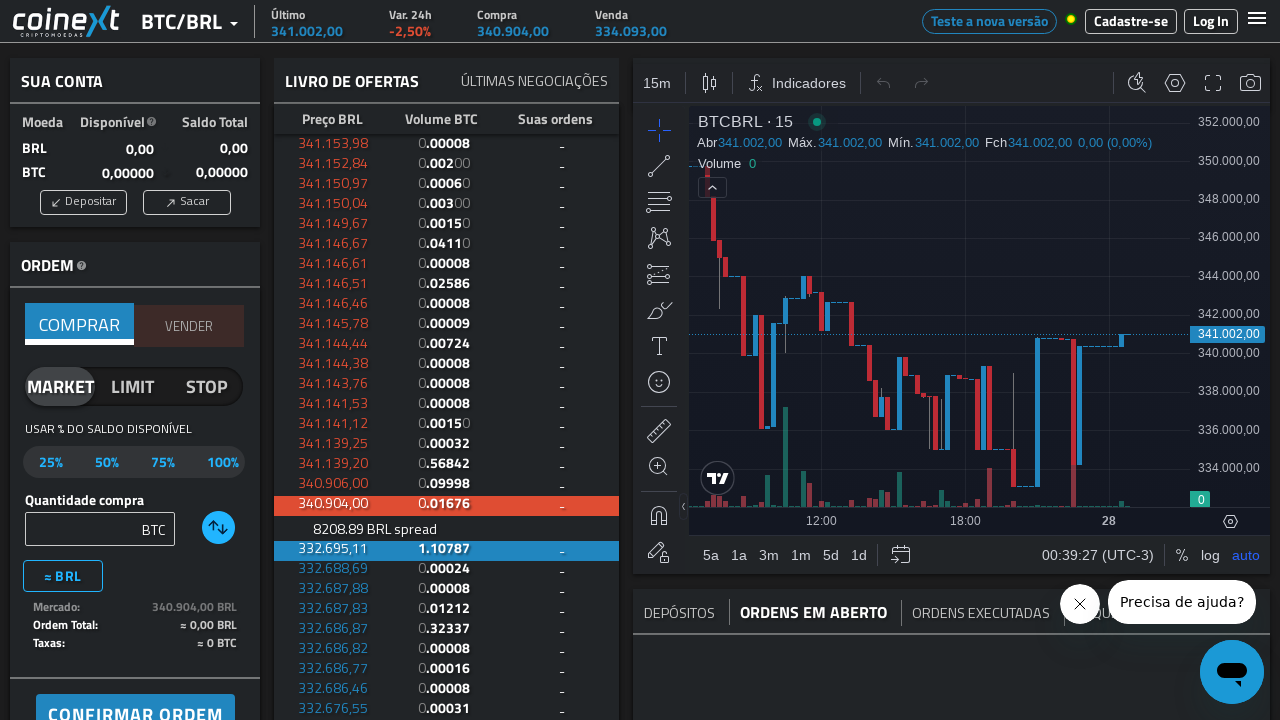

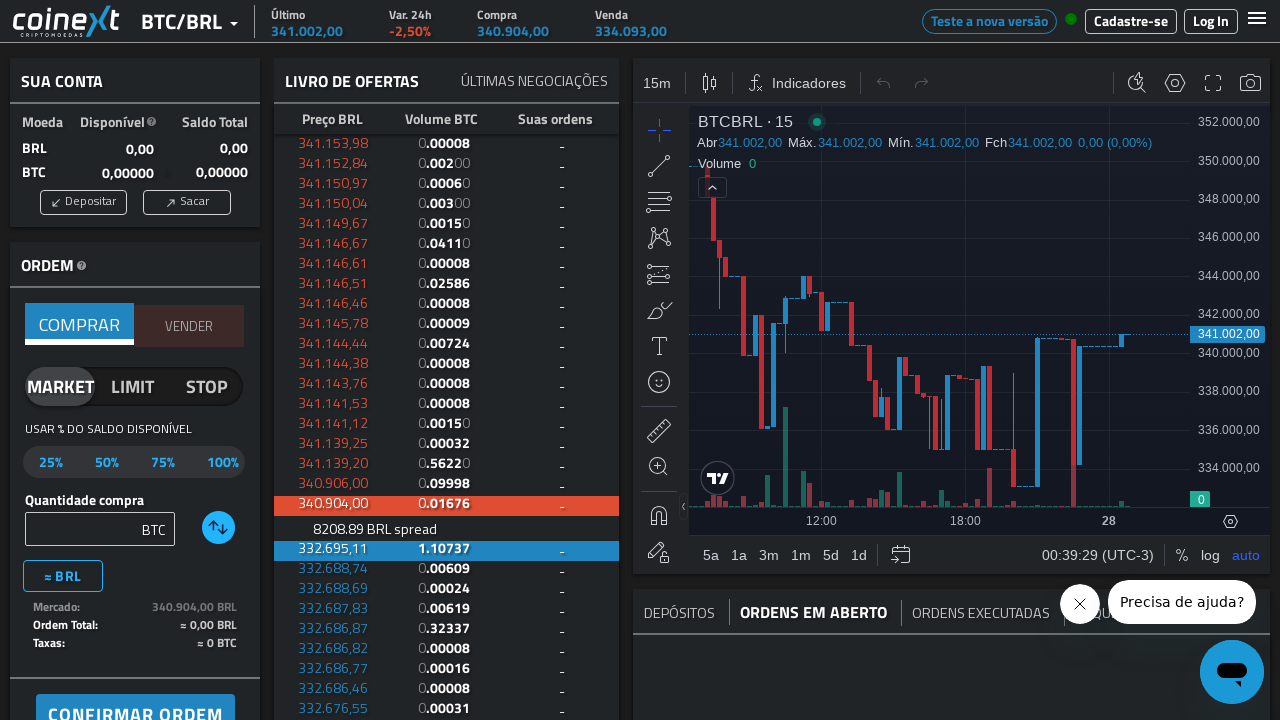